Tests selecting the MacOS radio button option and verifies it becomes checked

Starting URL: https://devexpress.github.io/testcafe/example/

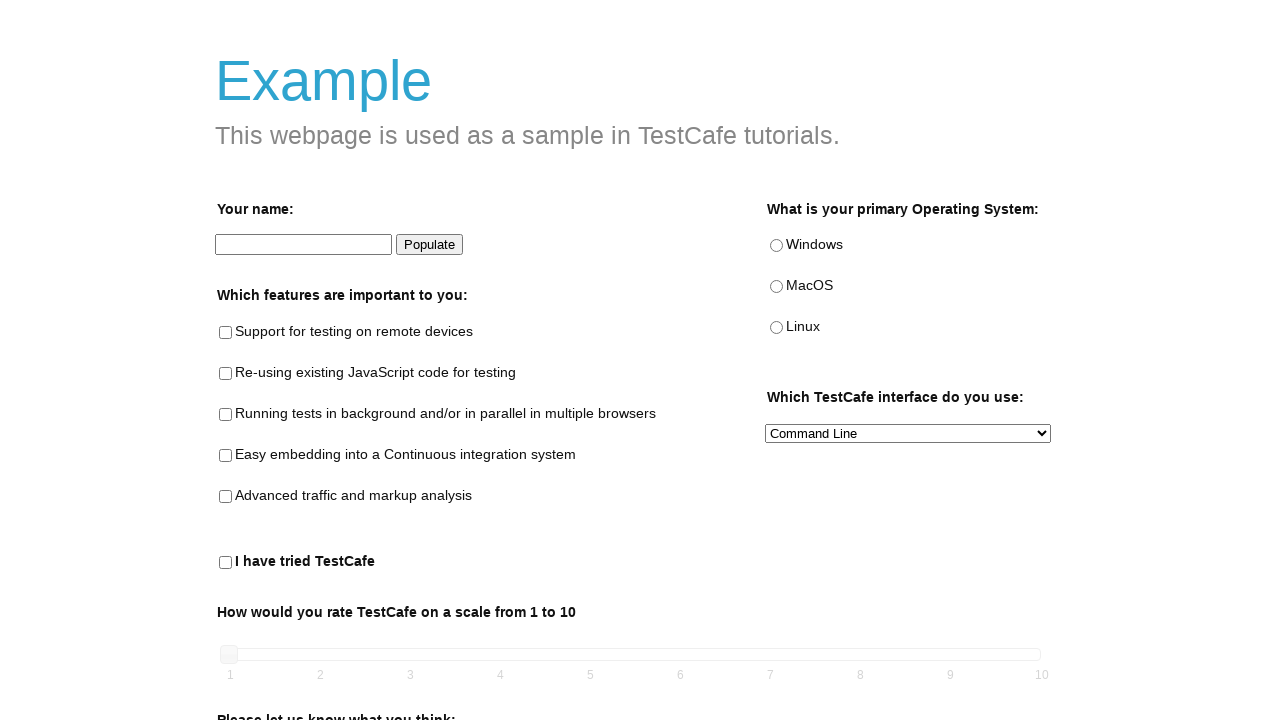

Navigated to https://devexpress.github.io/testcafe/example/
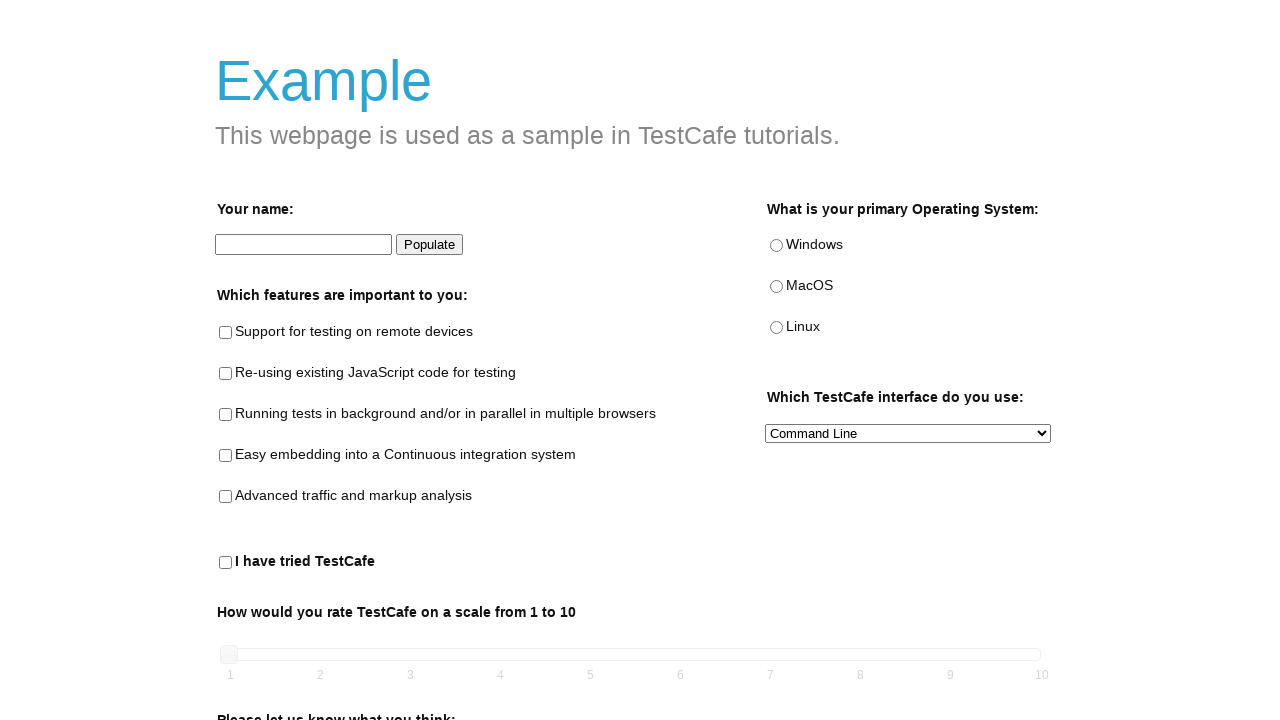

Clicked the MacOS radio button at (776, 287) on internal:testid=[data-testid="macos-radio"s]
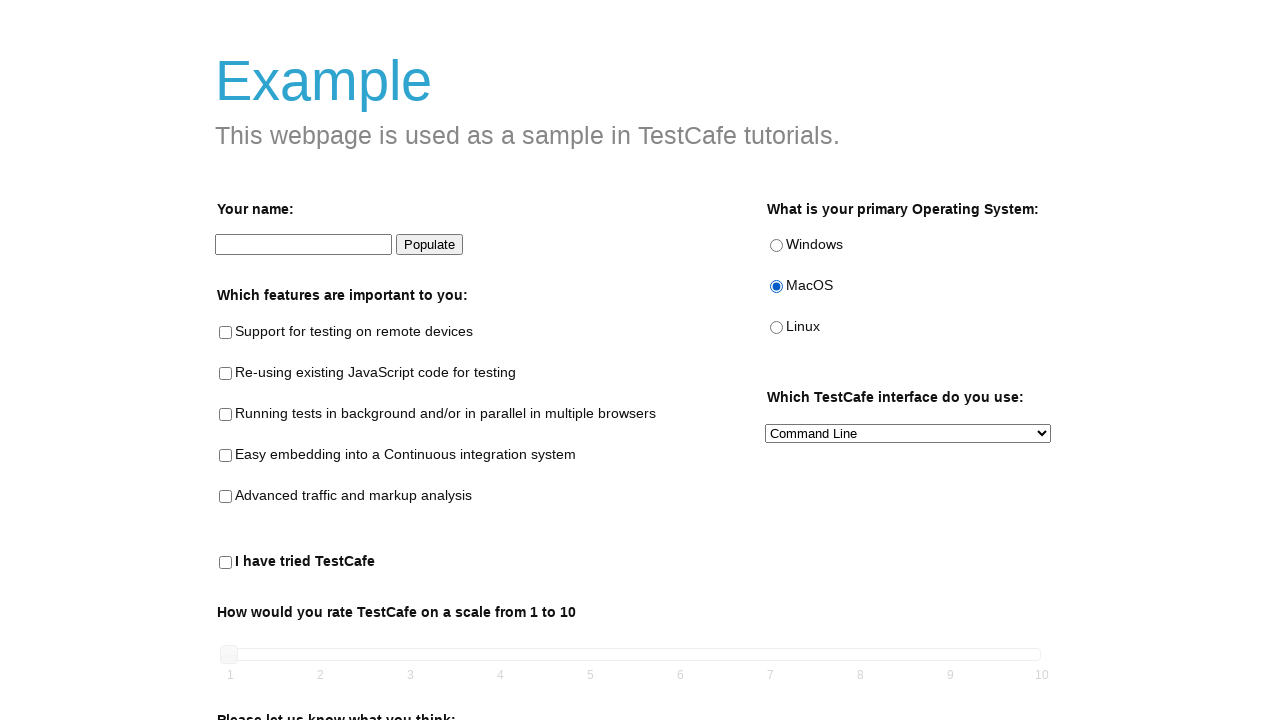

Verified that MacOS radio button is checked
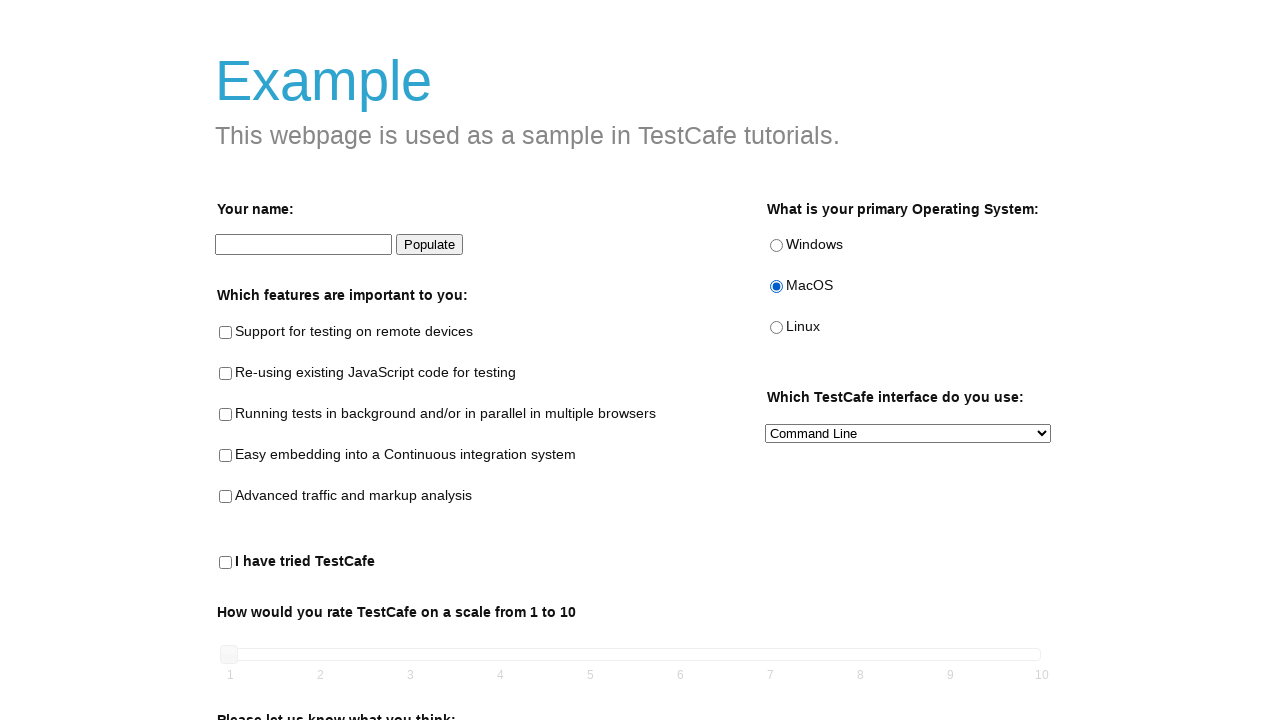

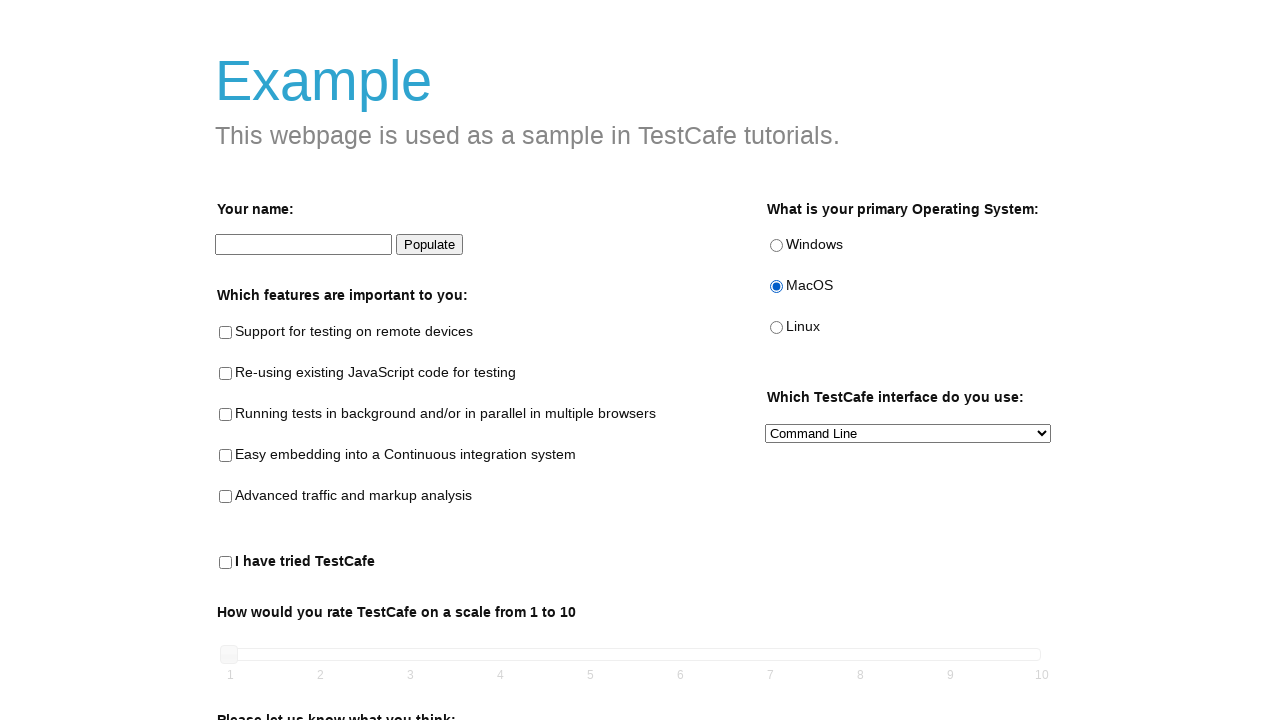